Tests button interaction functionality on DemoQA by performing a double-click action on a button and verifying the response message appears

Starting URL: https://demoqa.com/buttons

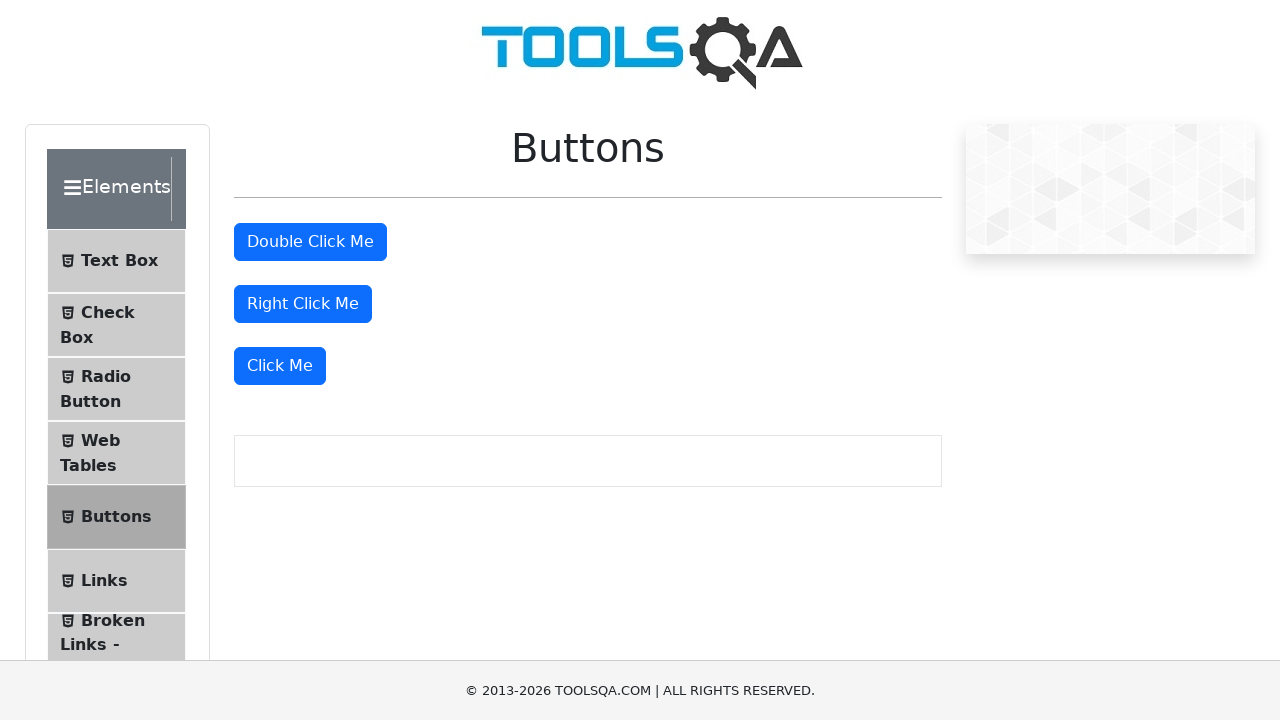

Waited for 'Click Me' button to be visible
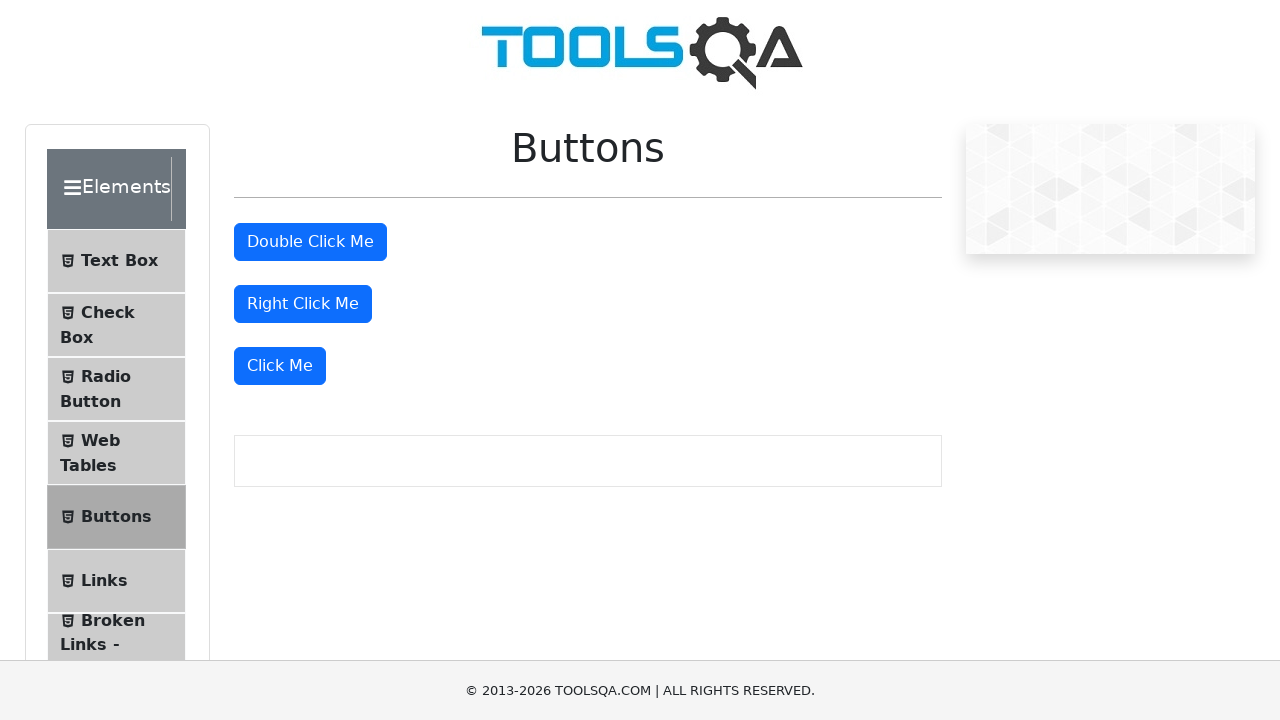

Located the double-click button element
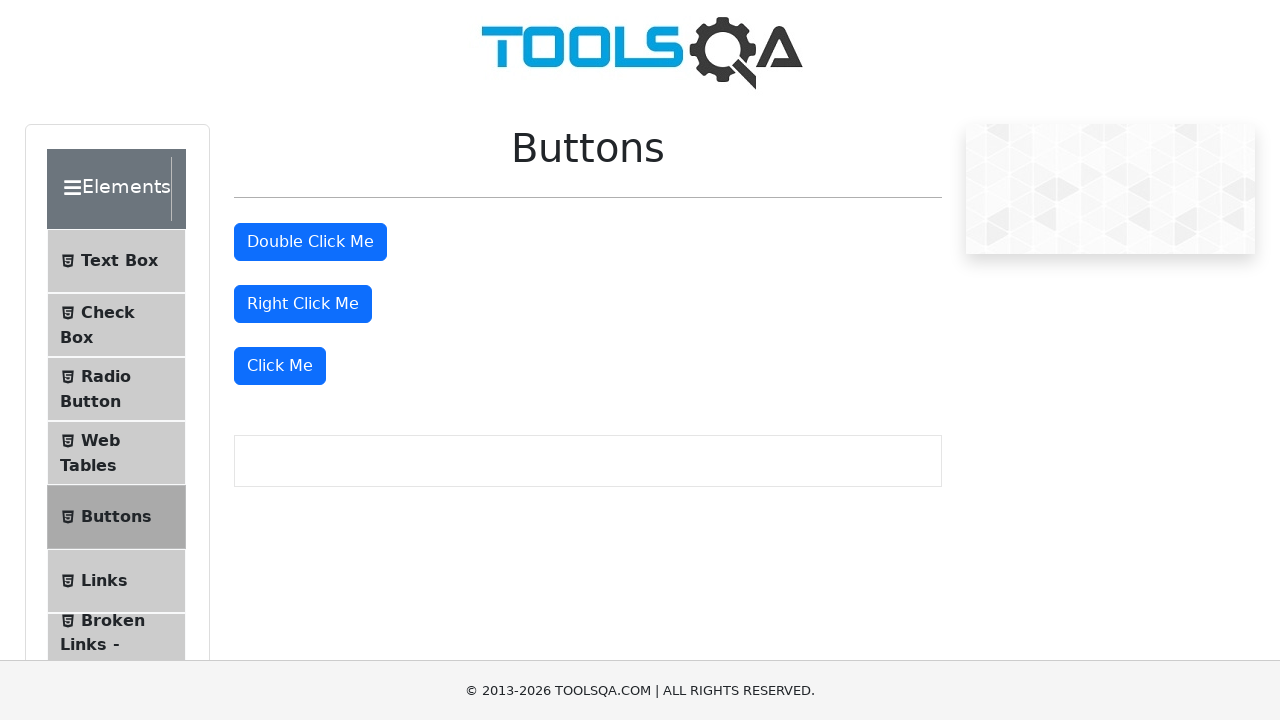

Performed double-click action on the button at (310, 242) on #doubleClickBtn
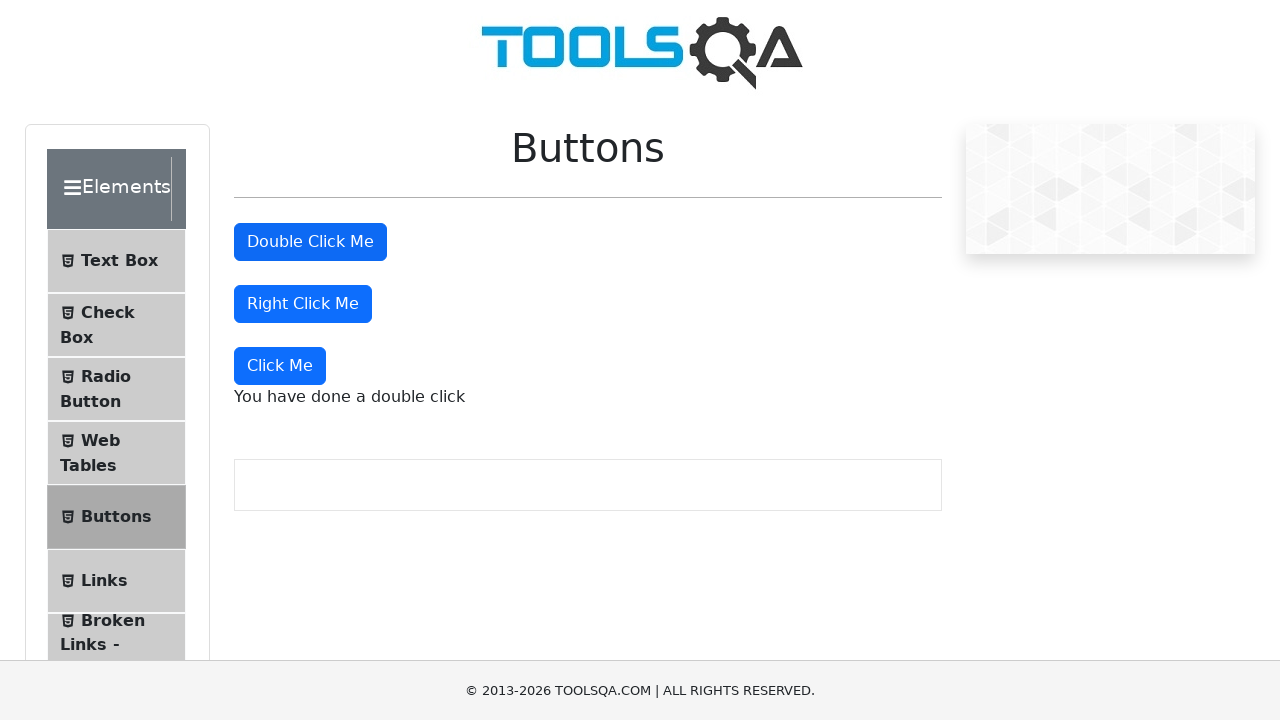

Double-click response message appeared successfully
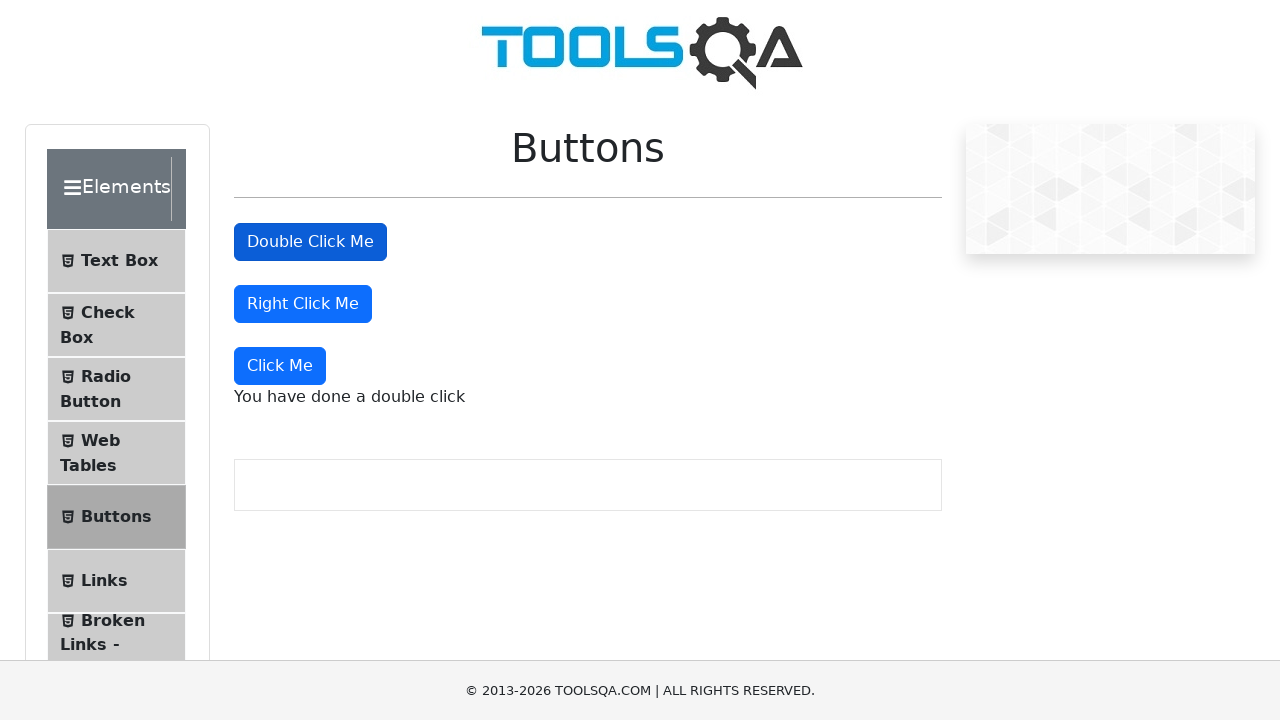

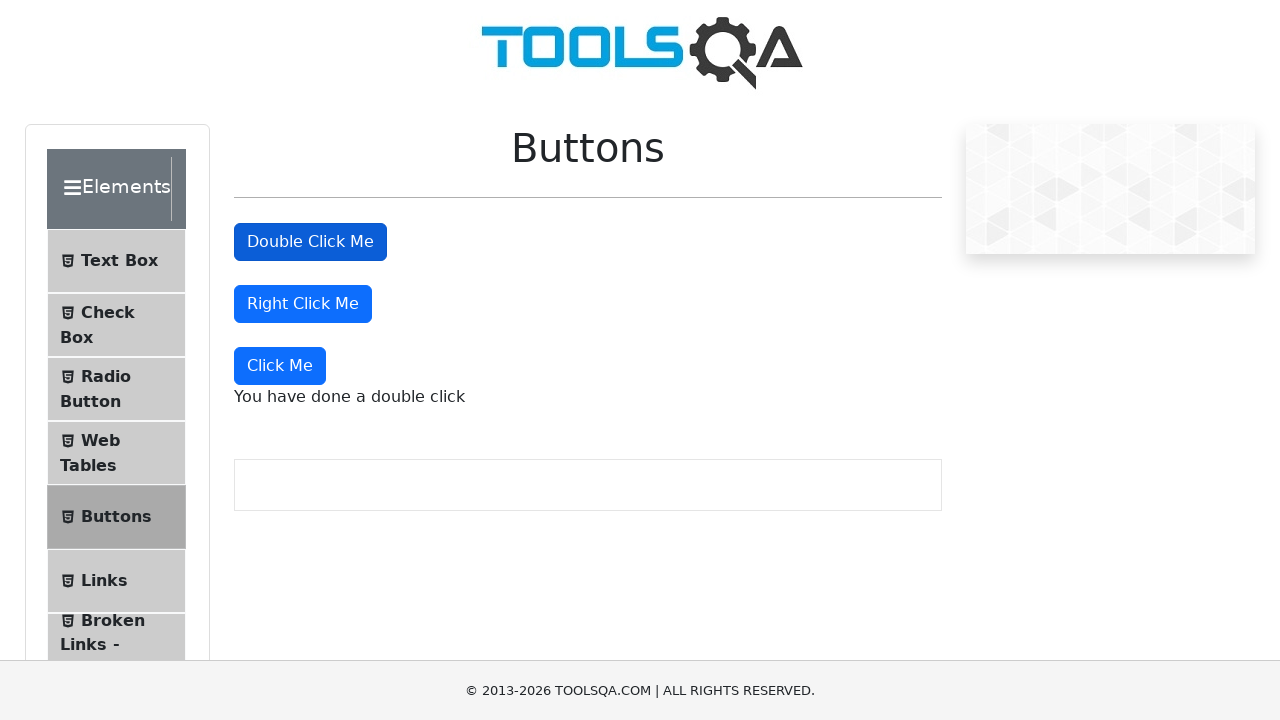